Tests infinite scroll functionality by scrolling to navigate and then scrolling to the bottom of the infinite scroll page

Starting URL: http://the-internet.herokuapp.com/

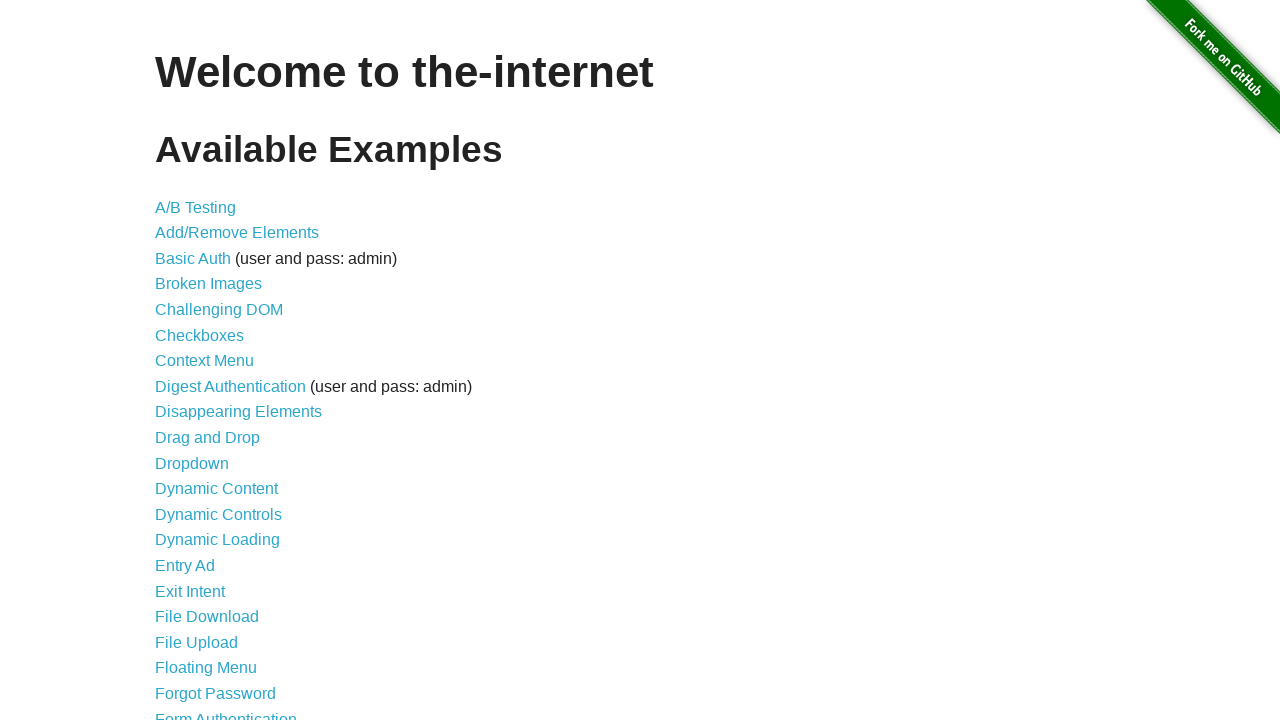

Scrolled down by 200 pixels to reveal more links
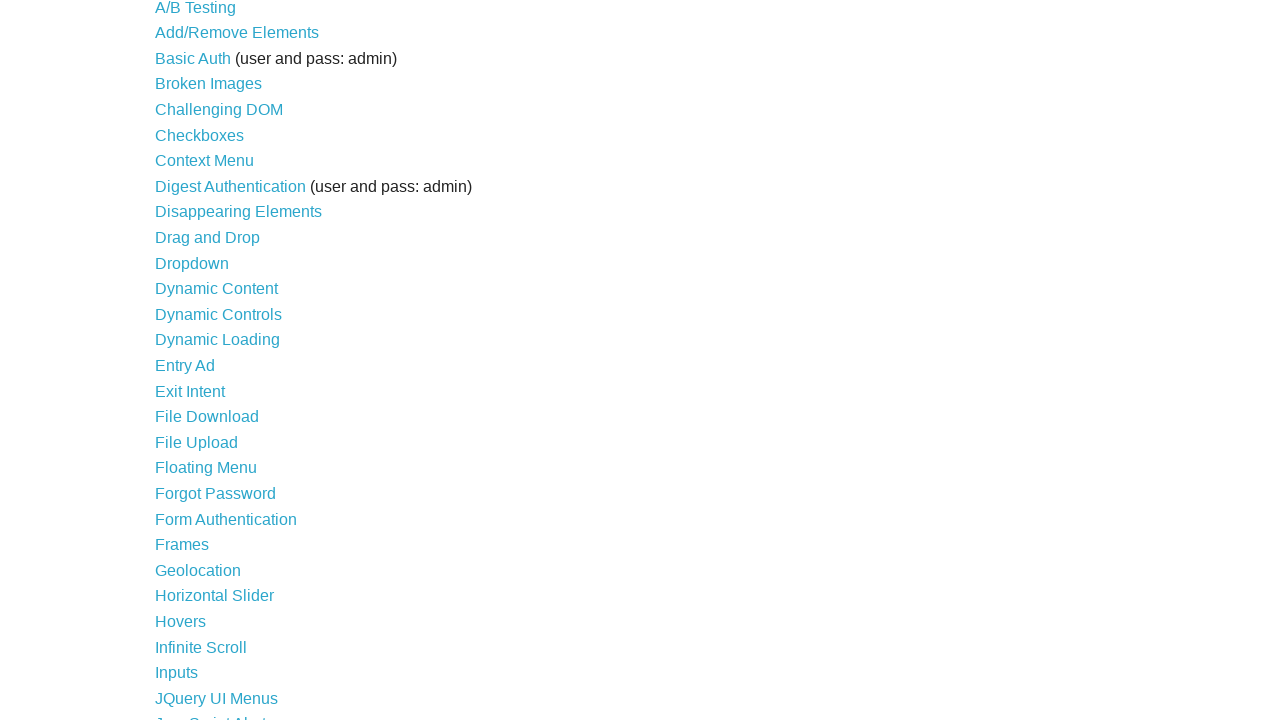

Clicked on Infinite Scroll link at (198, 570) on xpath=//*[@id='content']/ul/li[23]/a
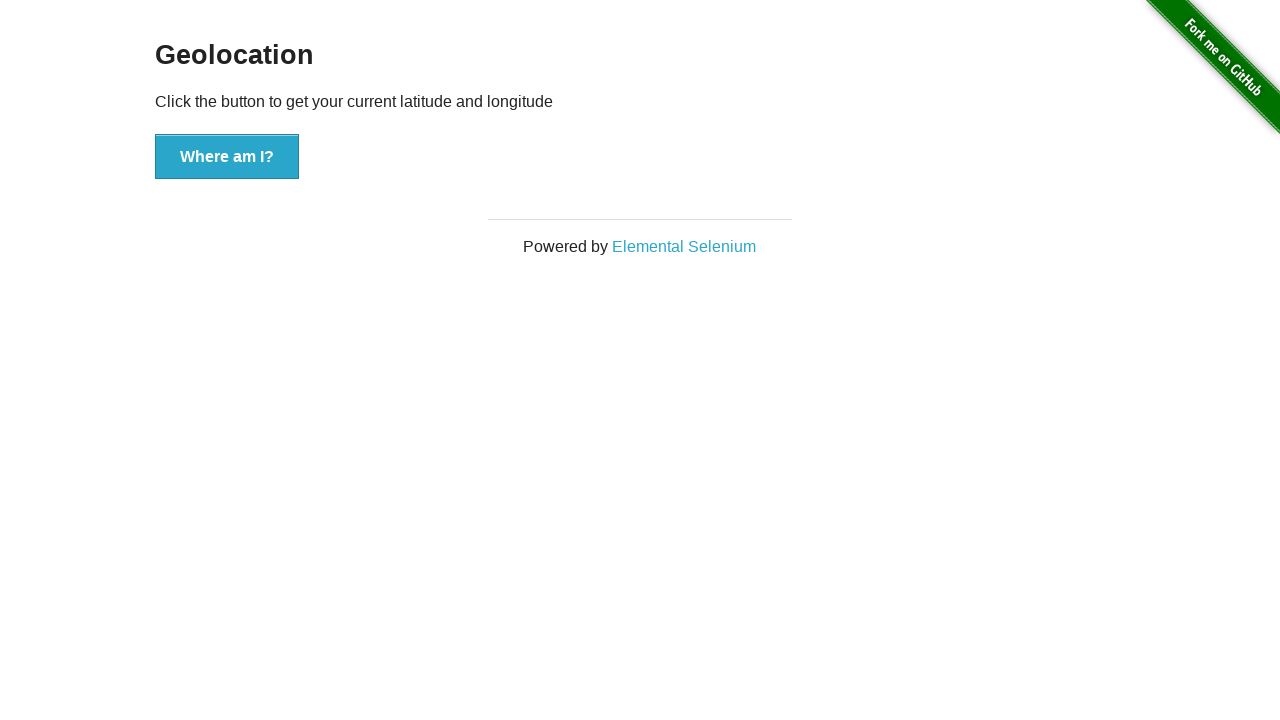

Waited 3 seconds for content to load
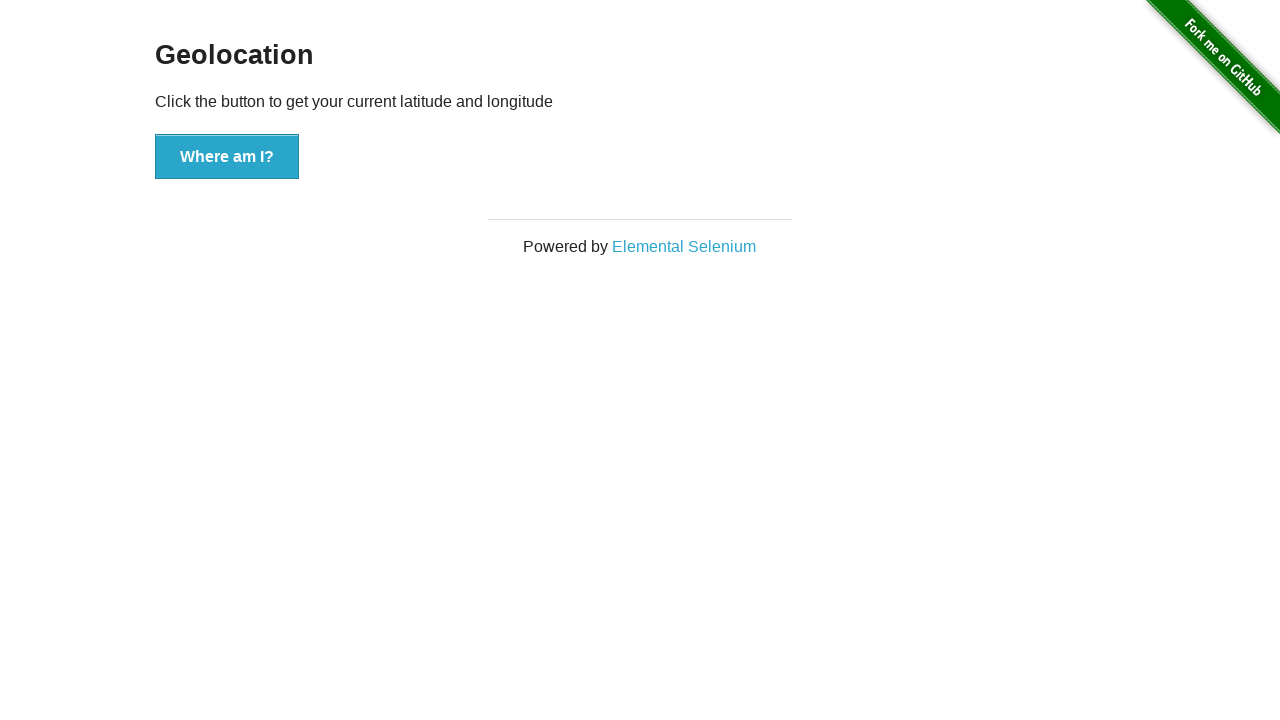

Scrolled to bottom of infinite scroll page
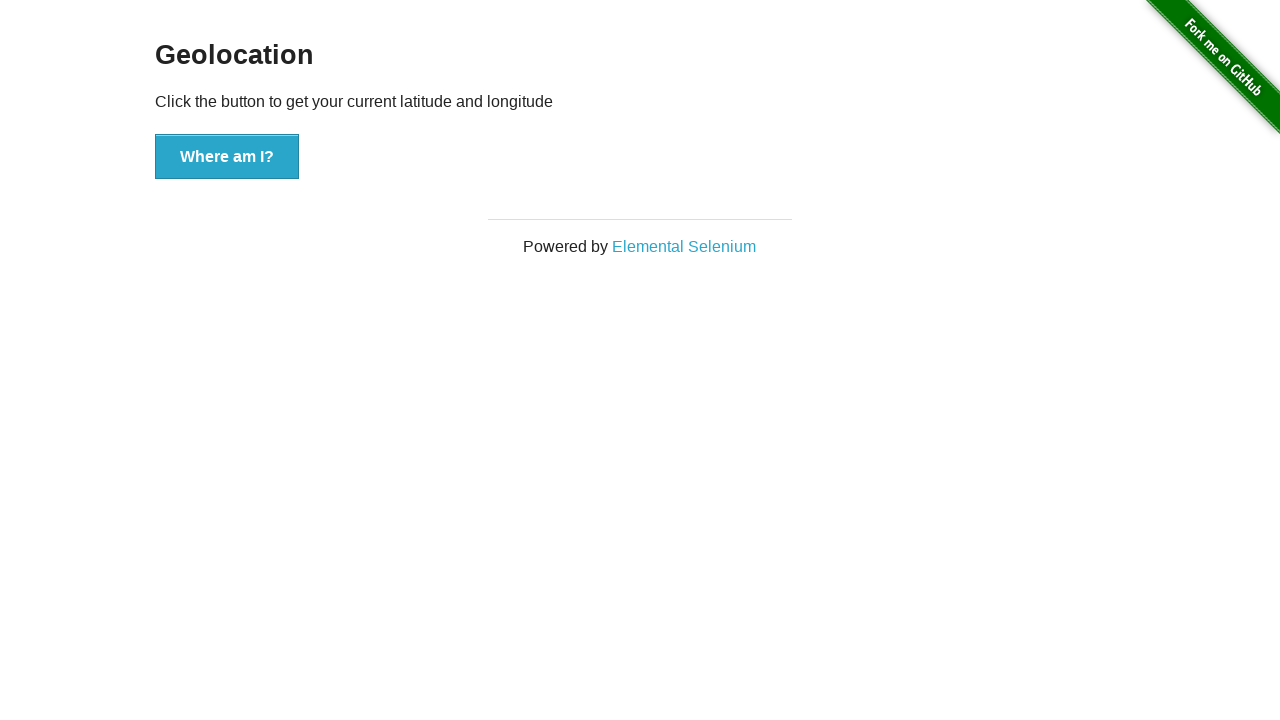

Clicked on footer link at (684, 247) on xpath=//*[@id='page-footer']/div/div/a
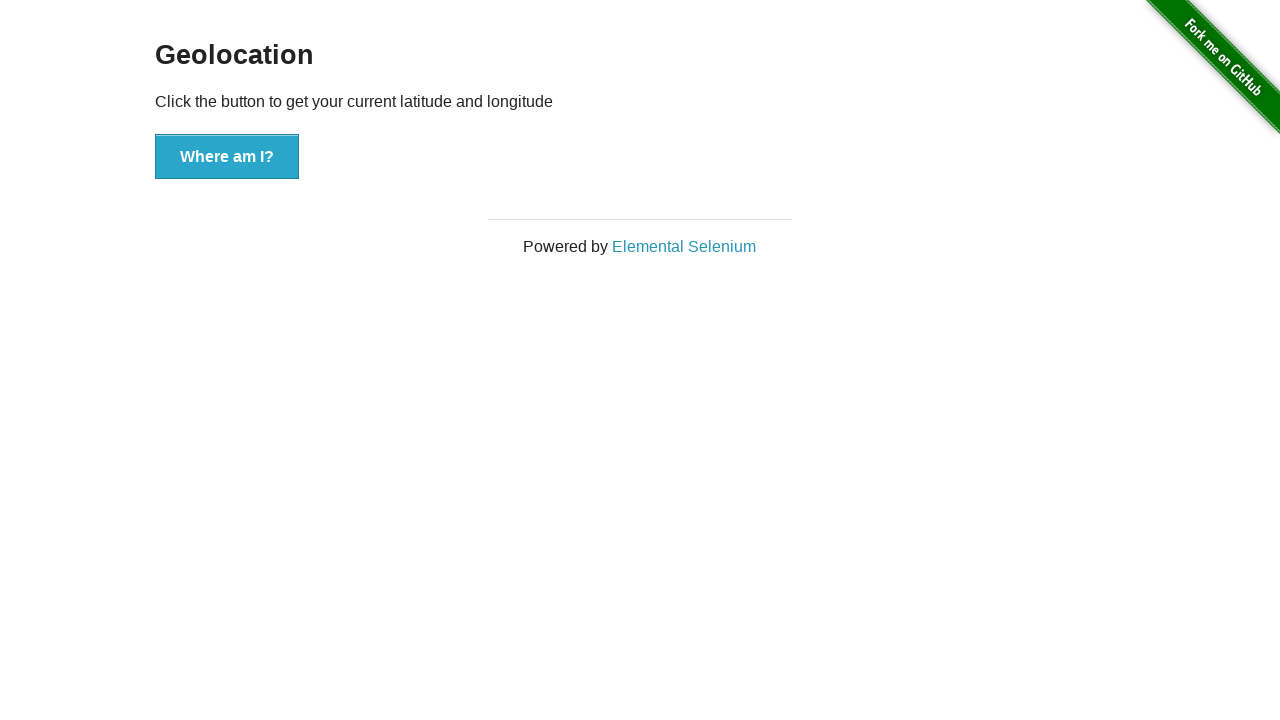

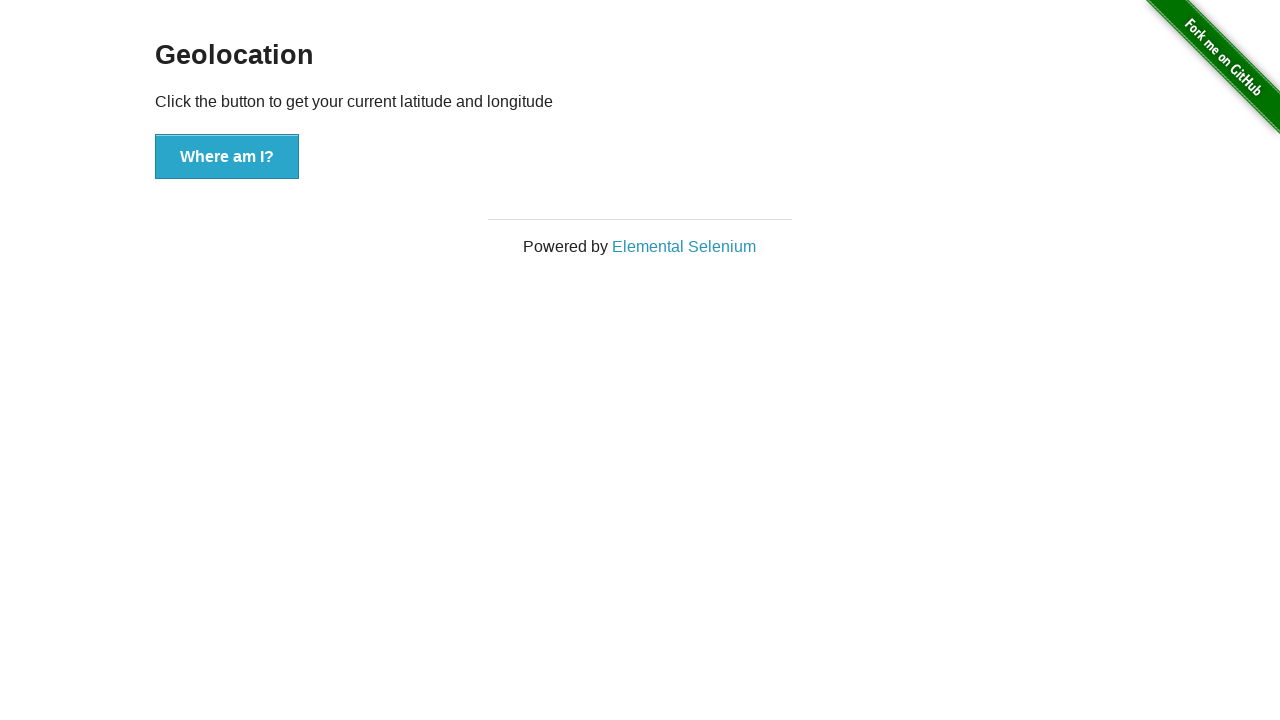